Navigates through shadow DOM elements on a Polymer shop website to click on the Ladies Outerwear shop link

Starting URL: https://shop.polymer-project.org/

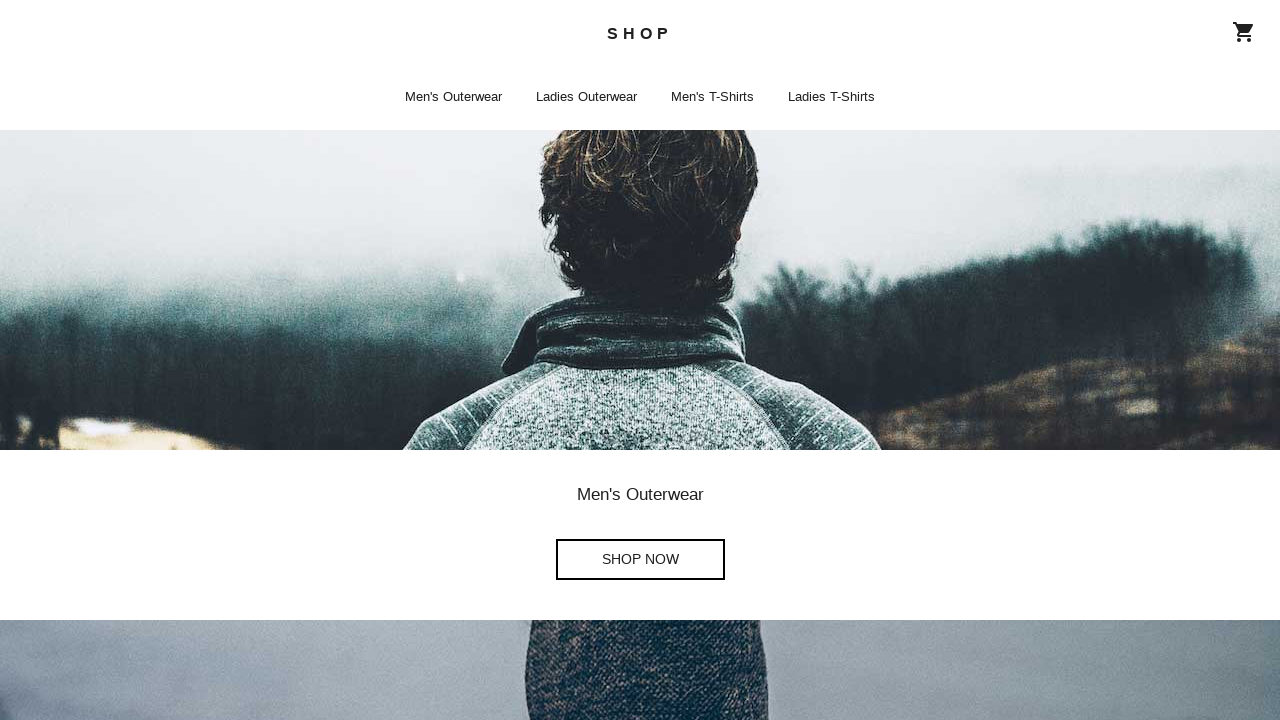

Clicked Ladies Outerwear Shop Now link through shadow DOM at (640, 360) on shop-app[page='home'] >> shop-home.iron-selected >> a[aria-label='Ladies Outerwe
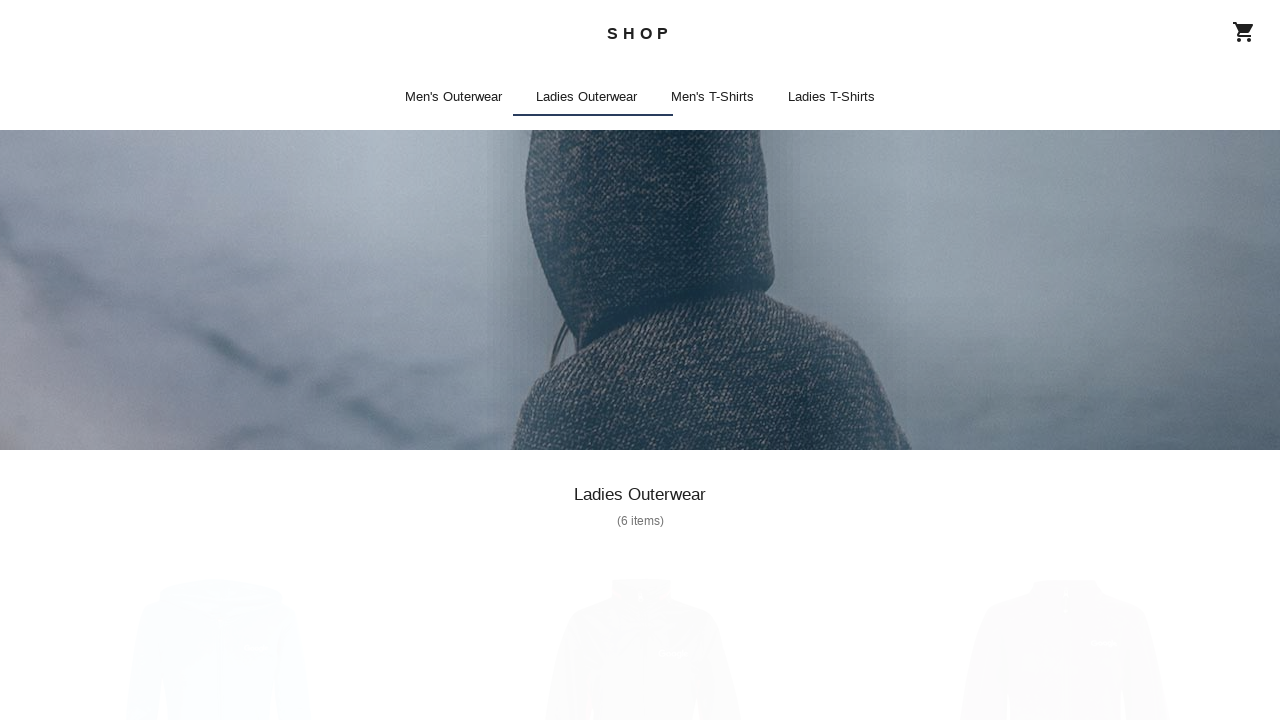

Waited for page to load (networkidle)
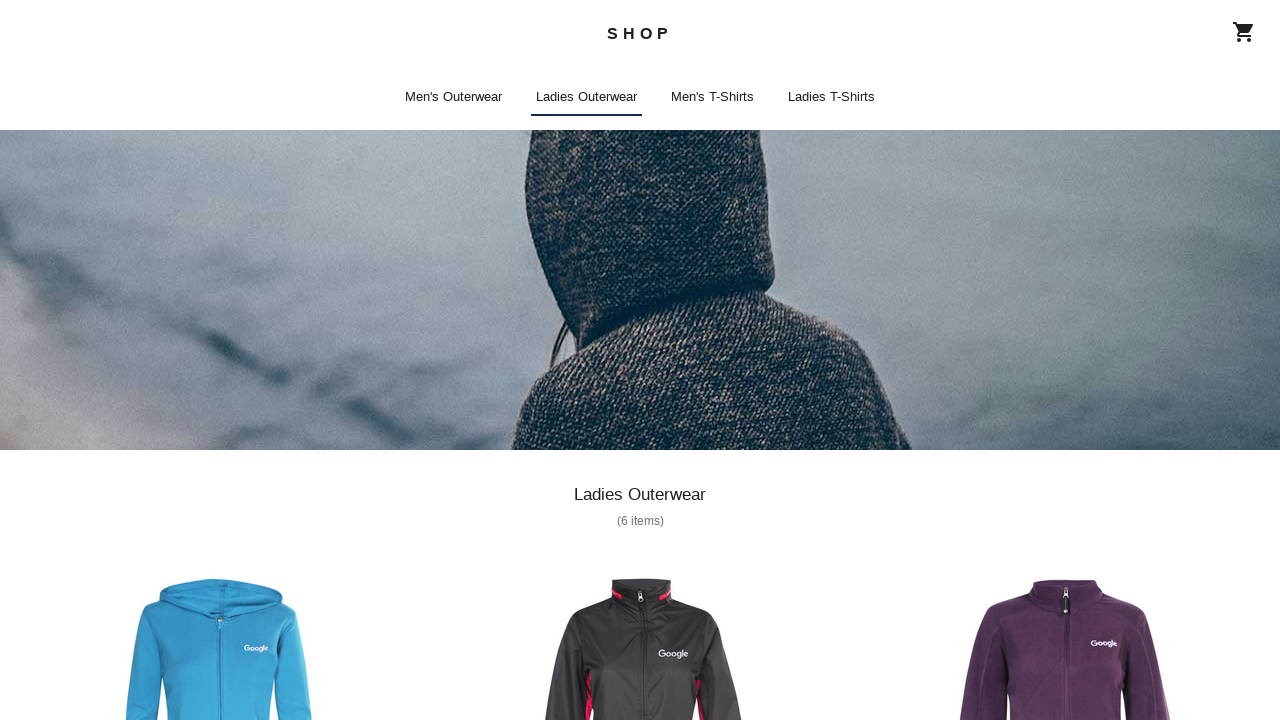

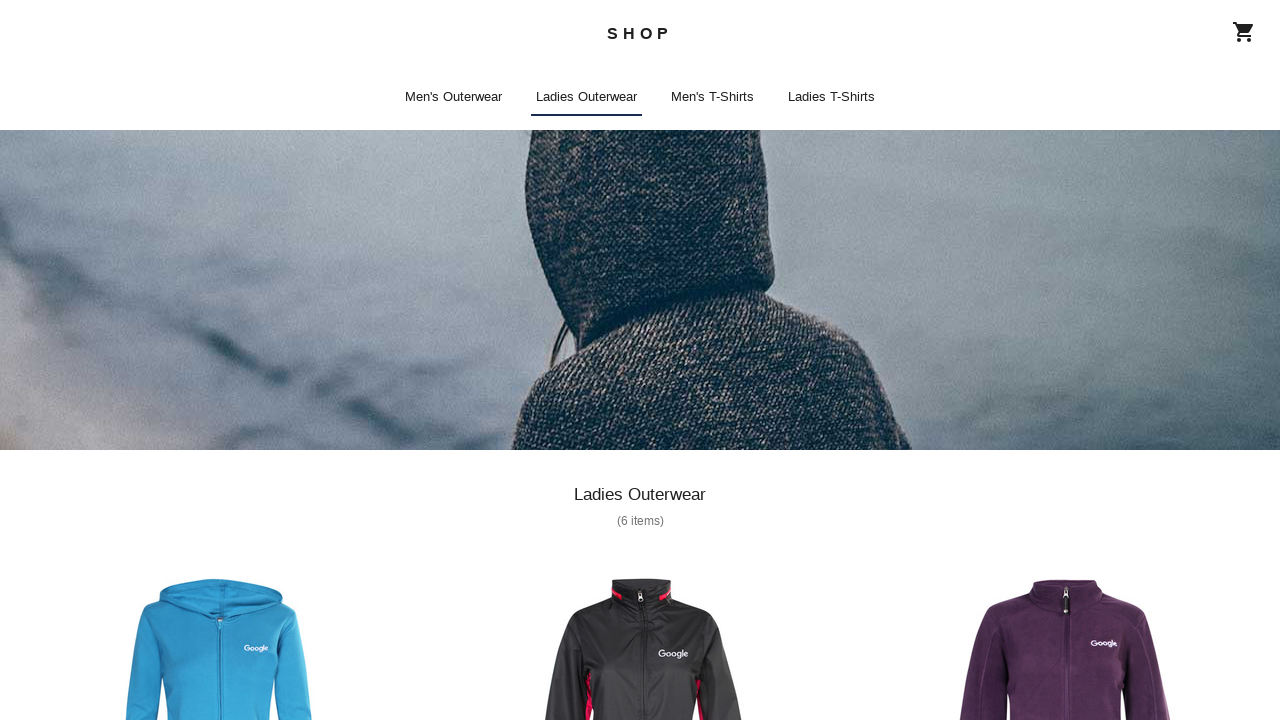